Tests dropdown selection functionality

Starting URL: https://ultimateqa.com/simple-html-elements-for-automation/

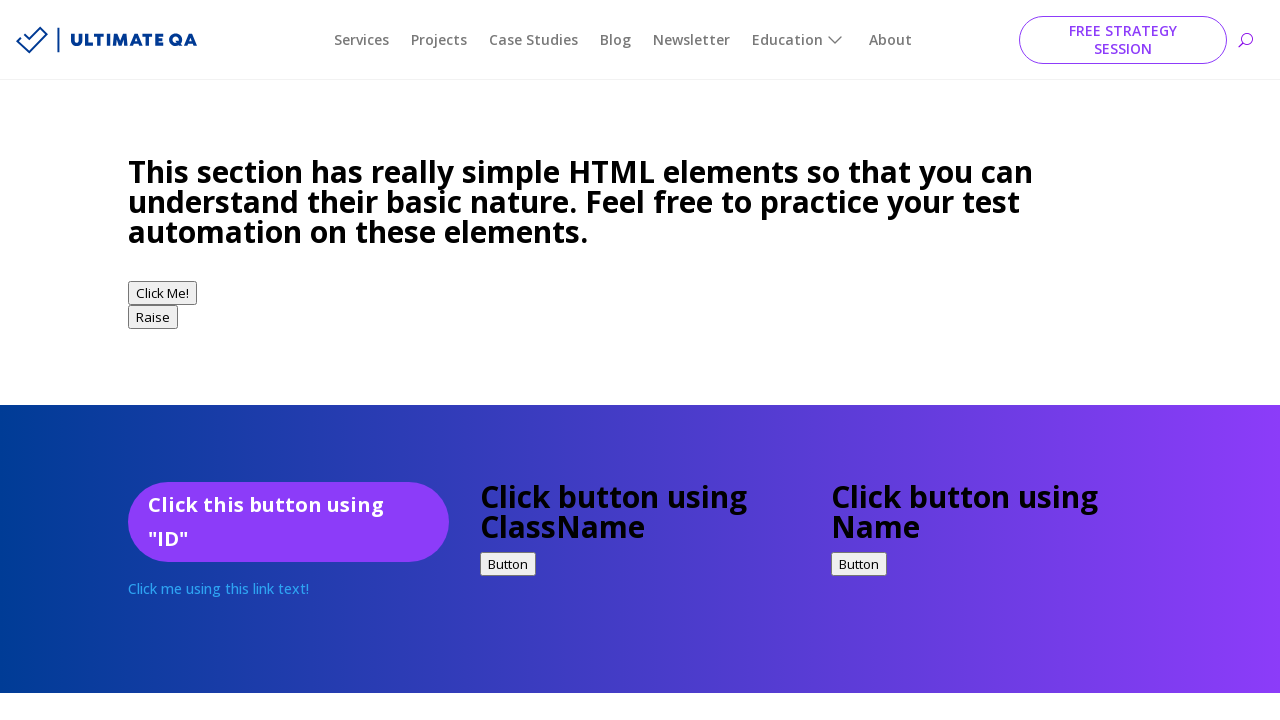

Scrolled to dropdown section
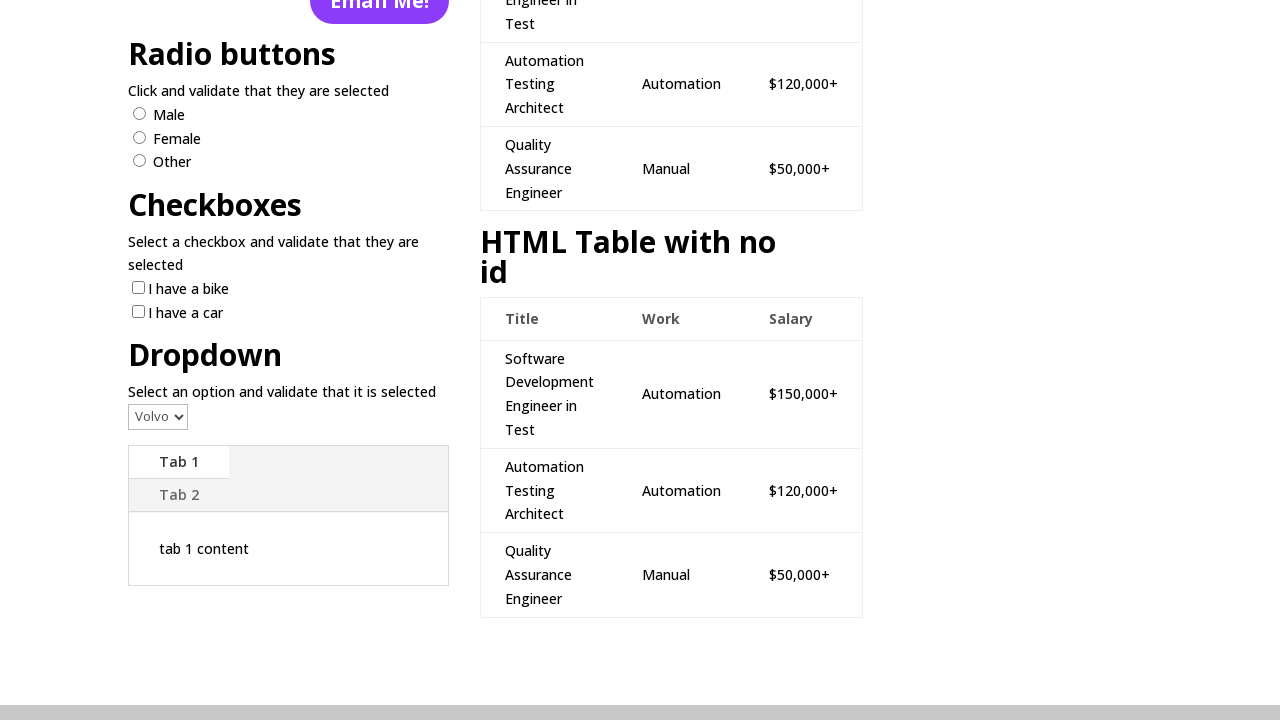

Selected 'Volvo' from dropdown on //div[@class='et_pb_blurb_description']//child::select
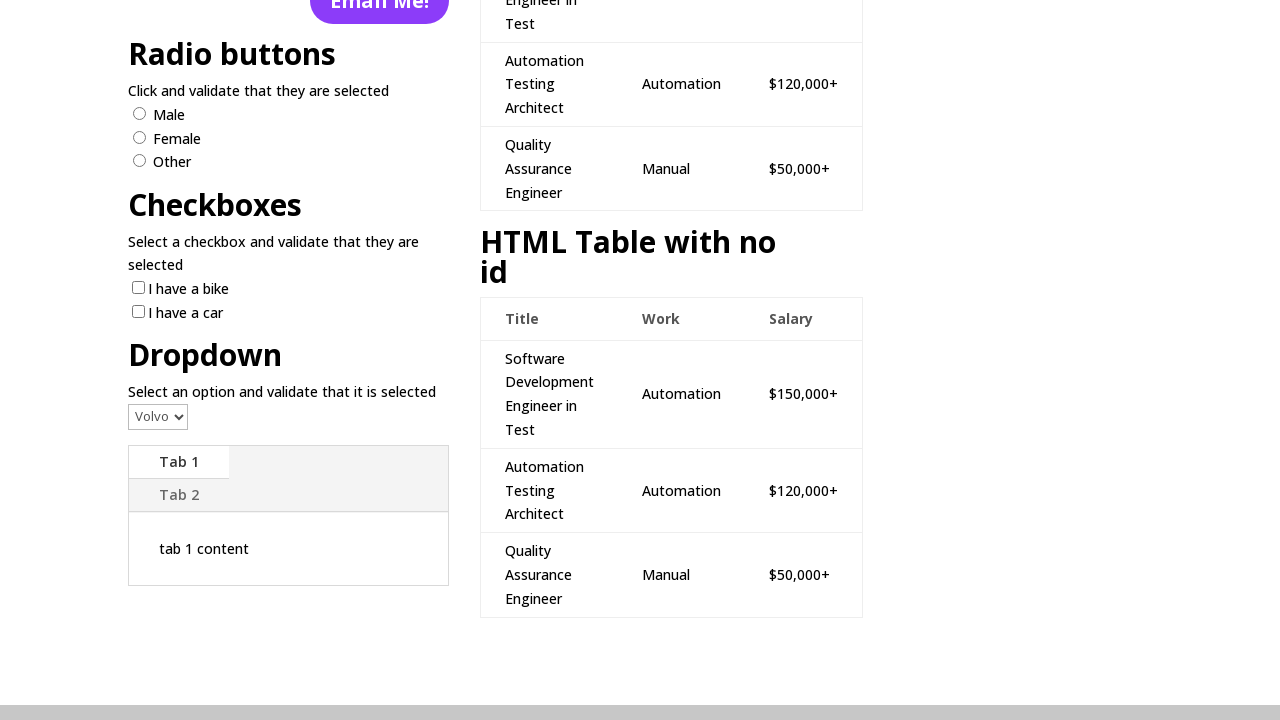

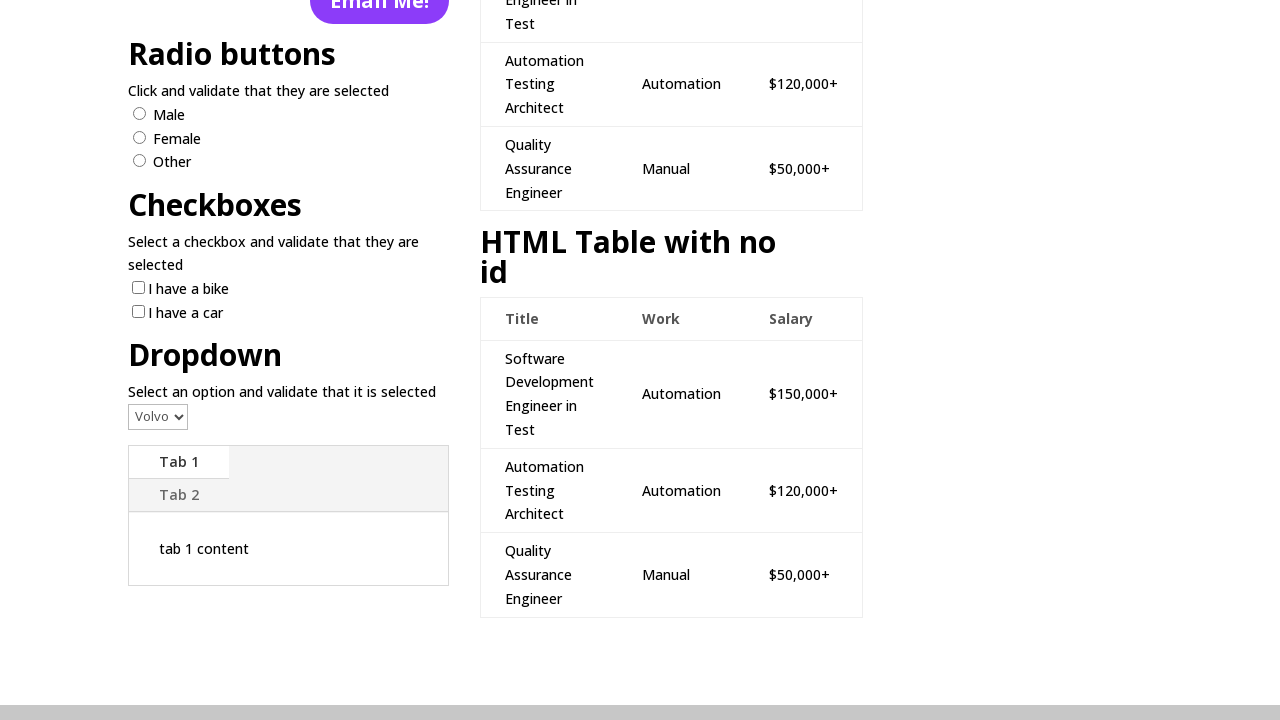